Tests keyboard key press detection including key down, key up, and key press events

Starting URL: http://sahitest.com/demo/keypress.htm

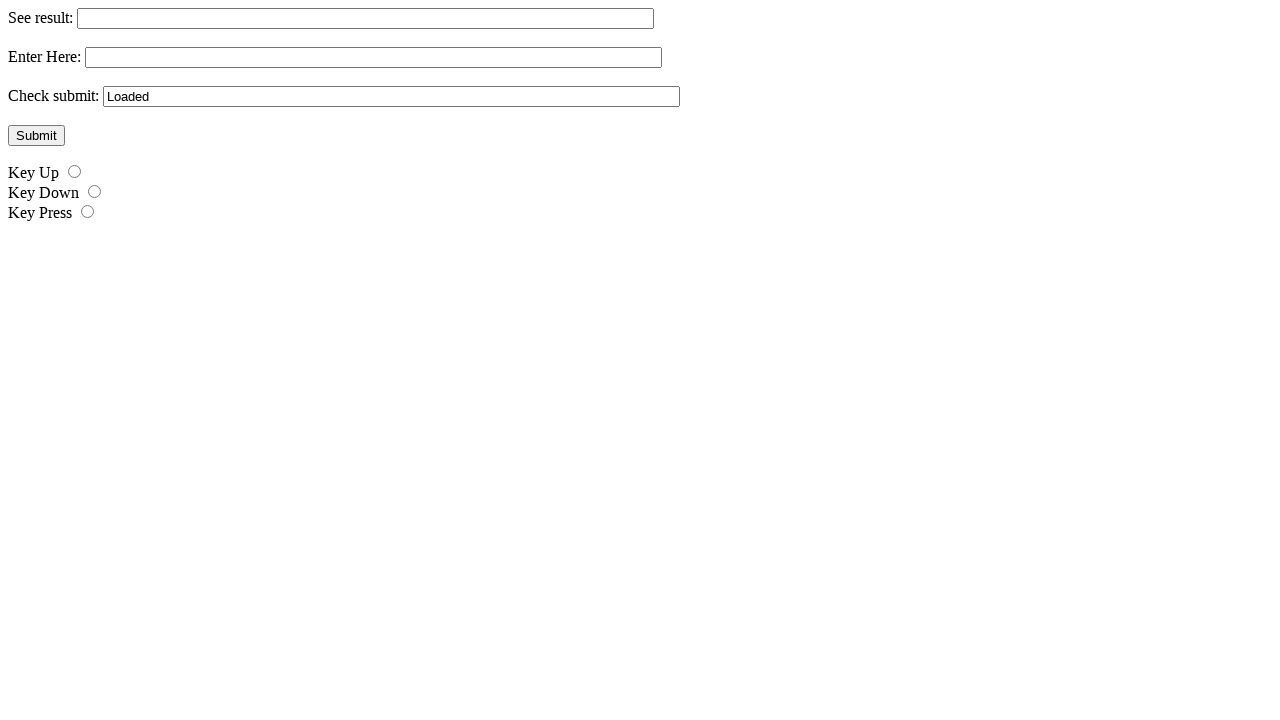

Located key_up radio button element
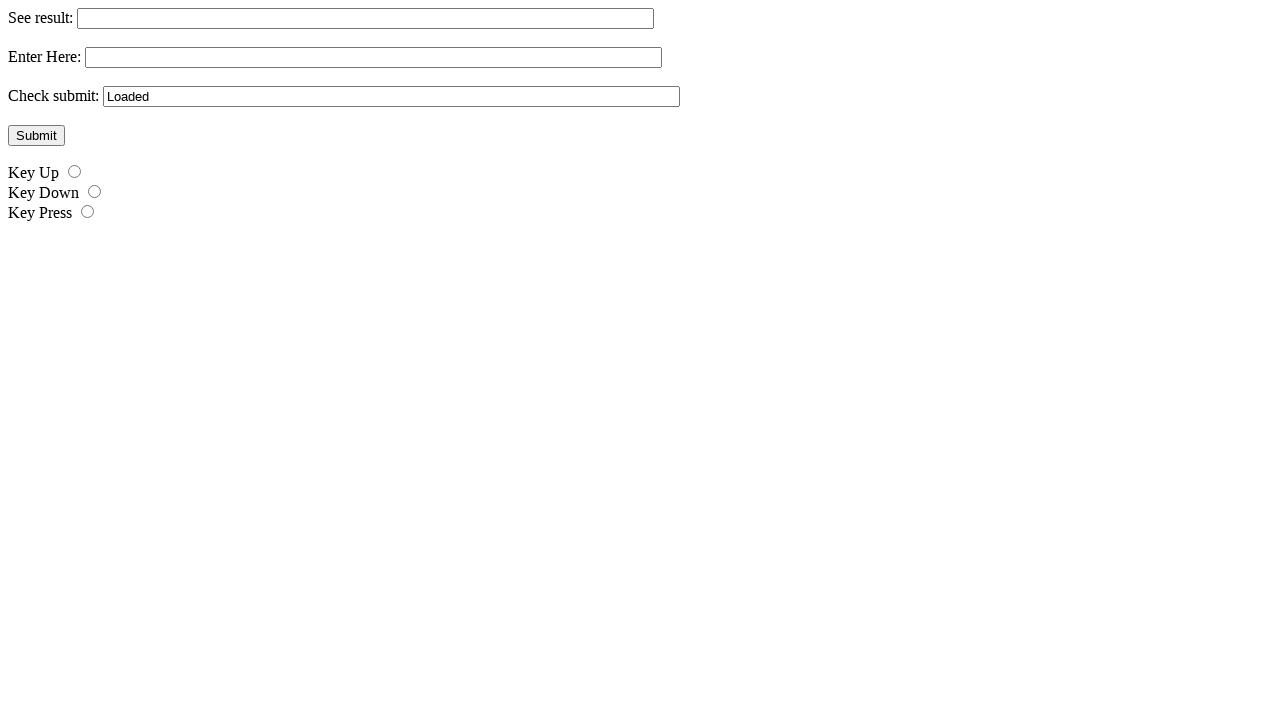

Located key_down radio button element
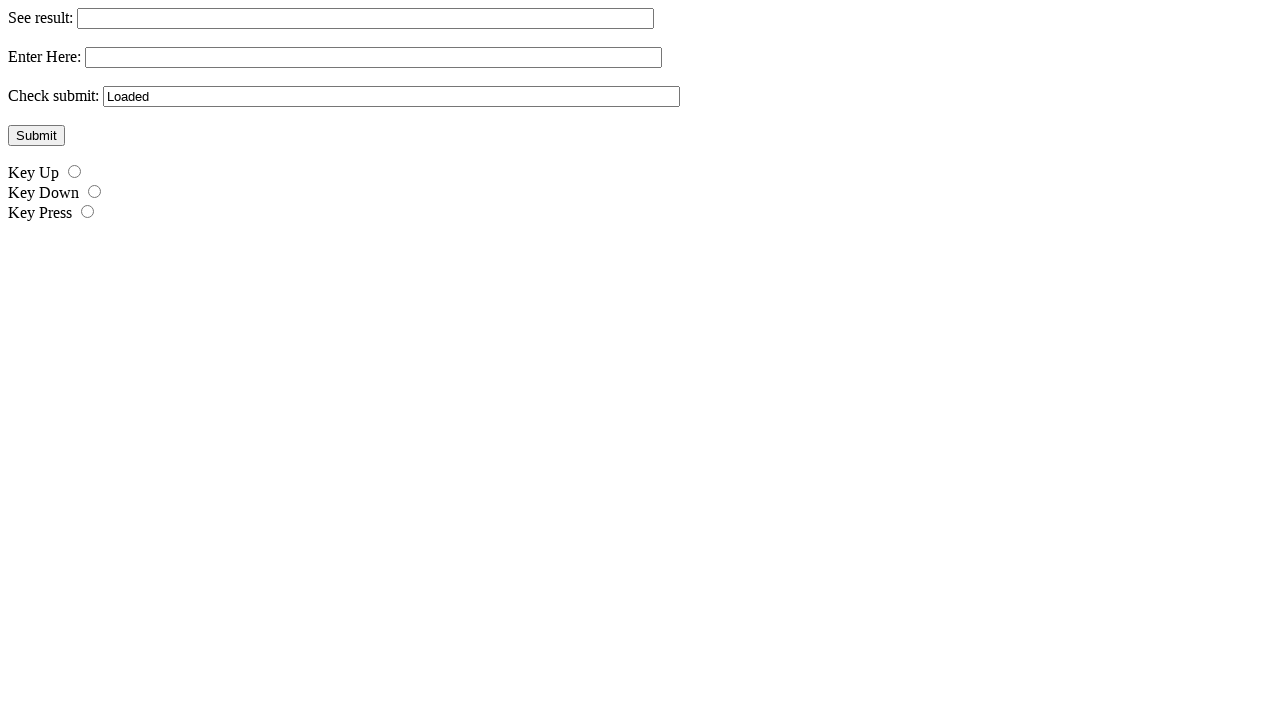

Located key_press radio button element
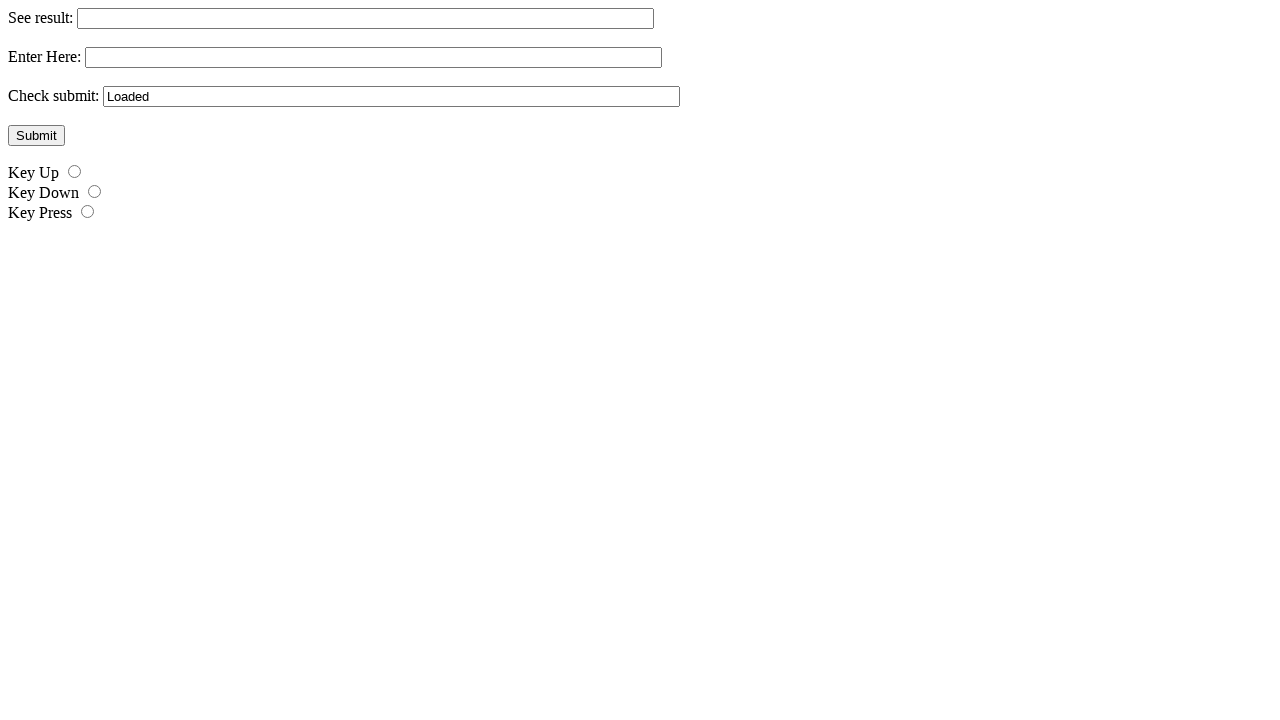

Located input field for key entry
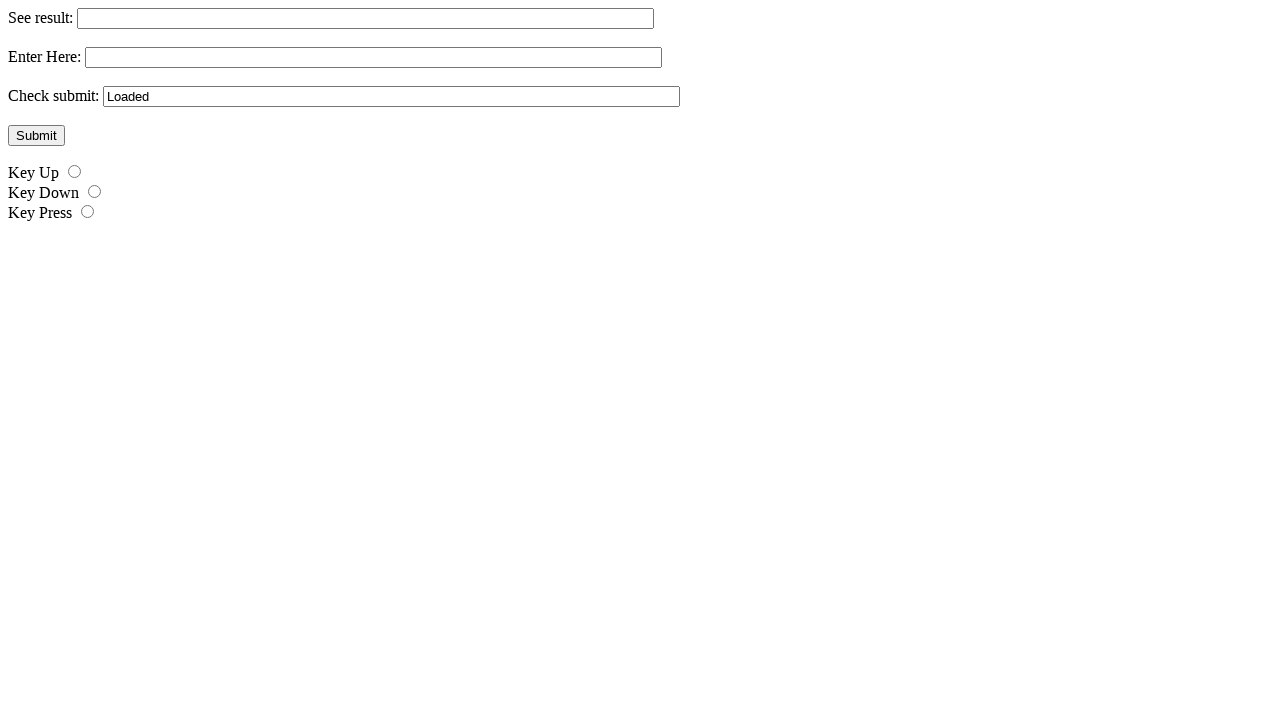

Located result field to display key events
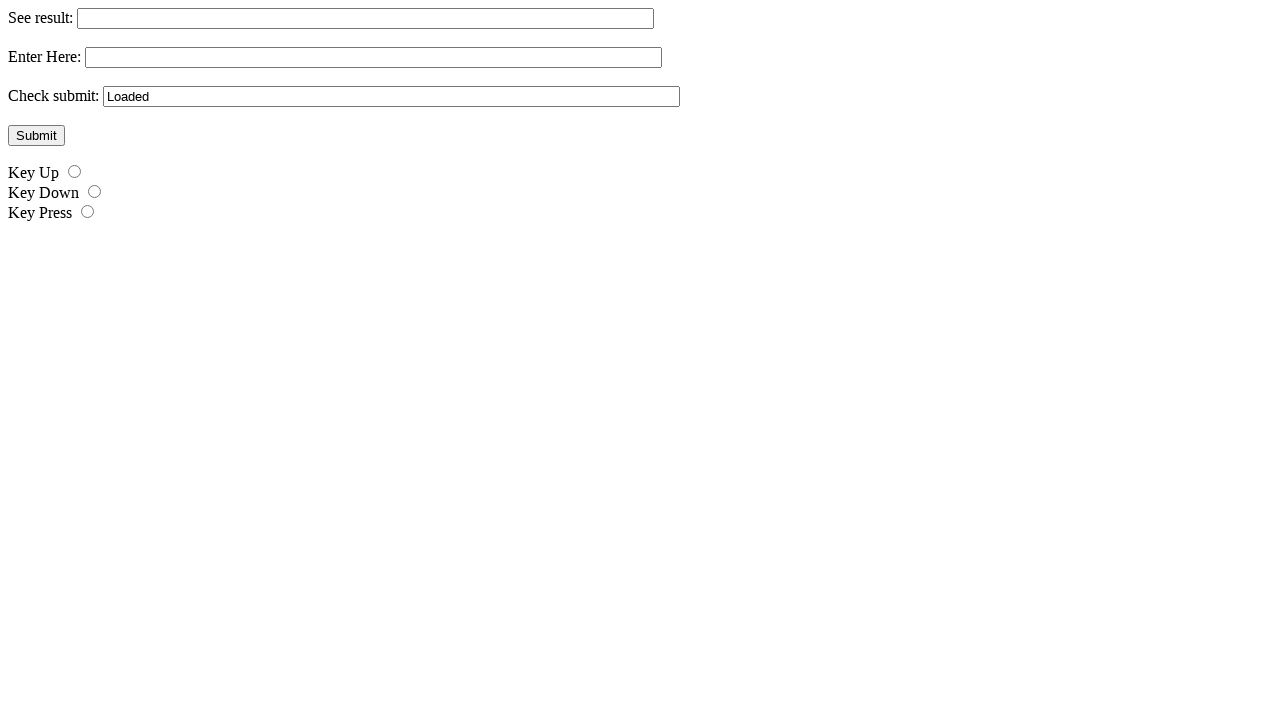

Selected key_down detection radio button at (94, 192) on #r2
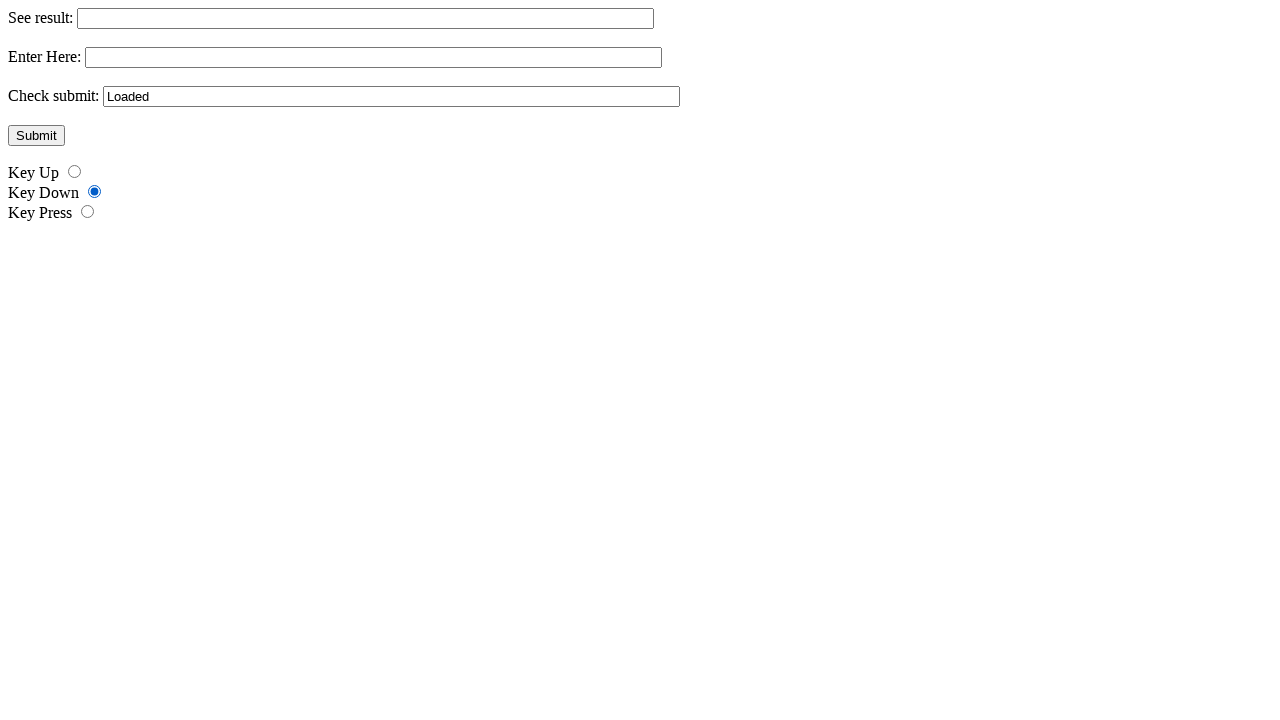

Clicked input field to focus at (374, 58) on xpath=//form[@name="f1"]/input >> nth=1
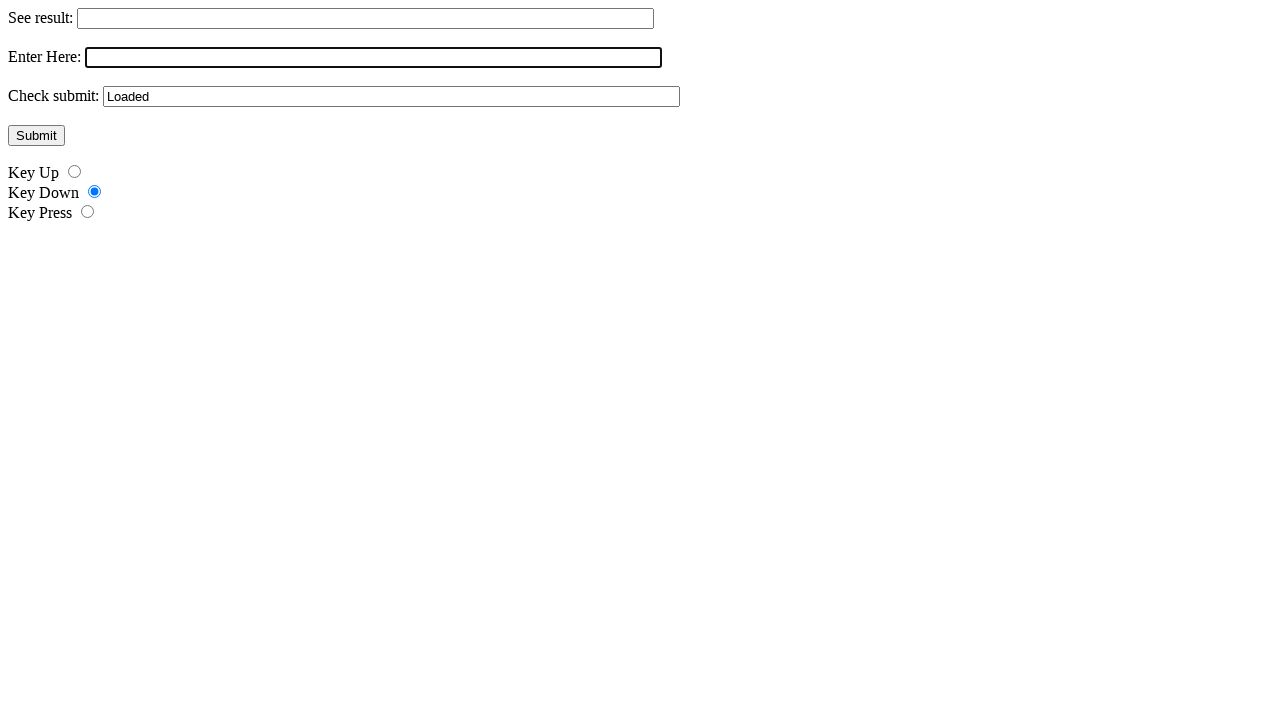

Pressed down Control key to trigger keydown event
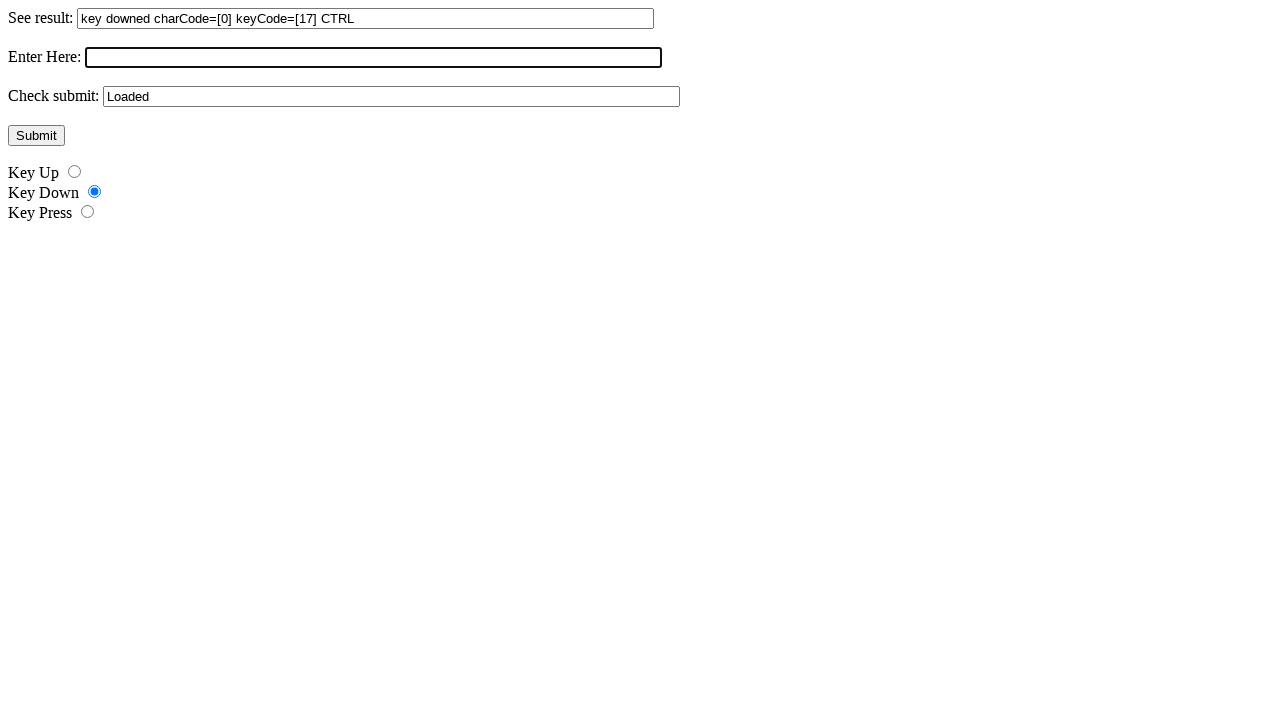

Released Control key to trigger keyup event
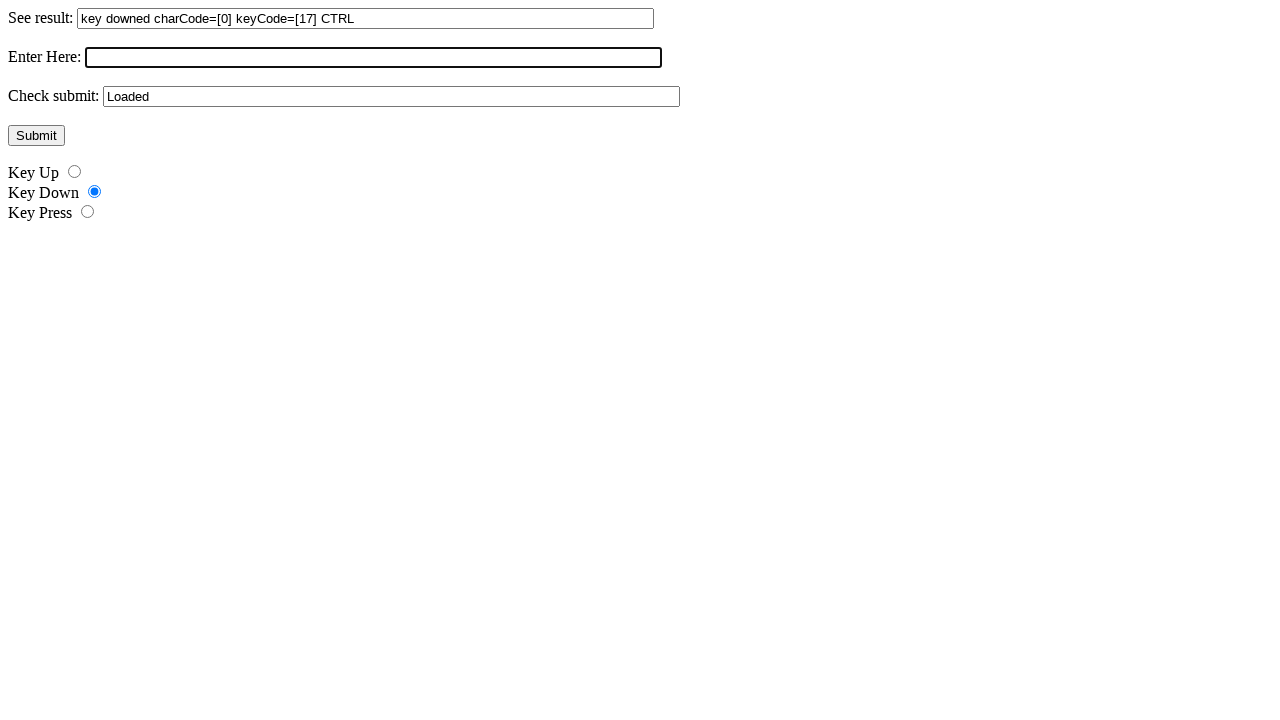

Selected key_up detection radio button at (74, 172) on #r1
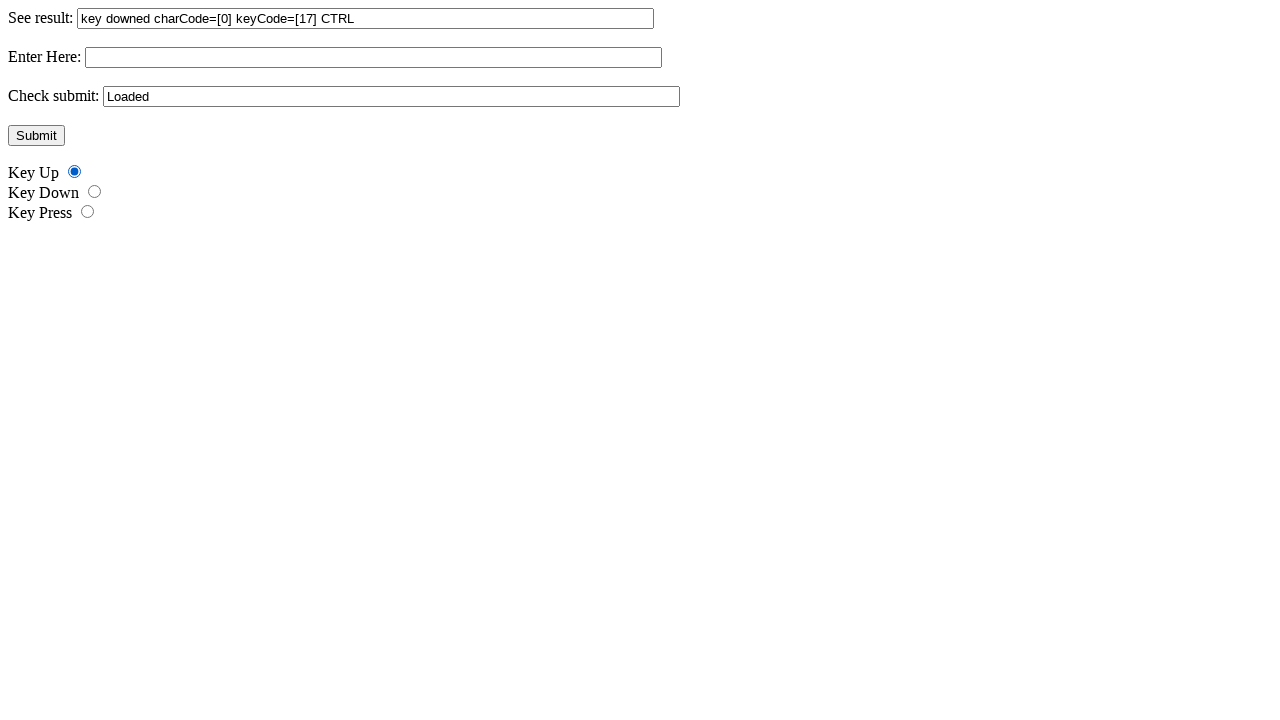

Clicked input field to focus at (374, 58) on xpath=//form[@name="f1"]/input >> nth=1
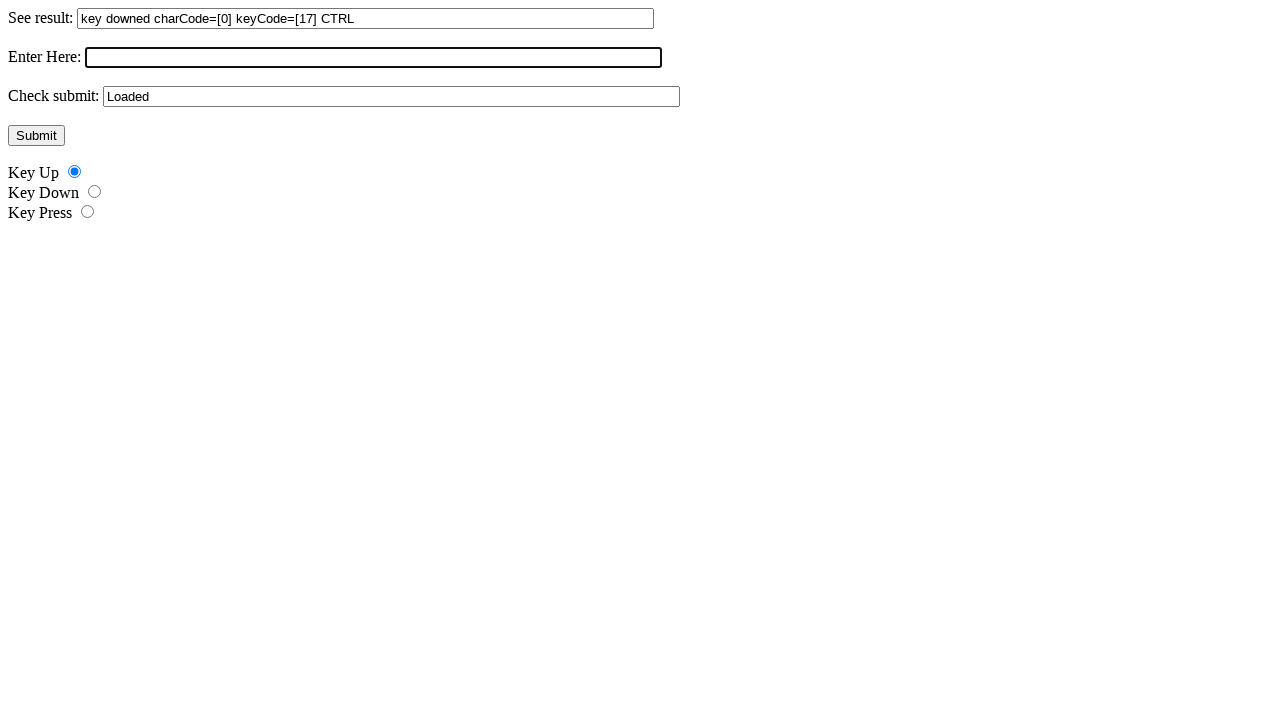

Pressed down Shift key to trigger keydown event
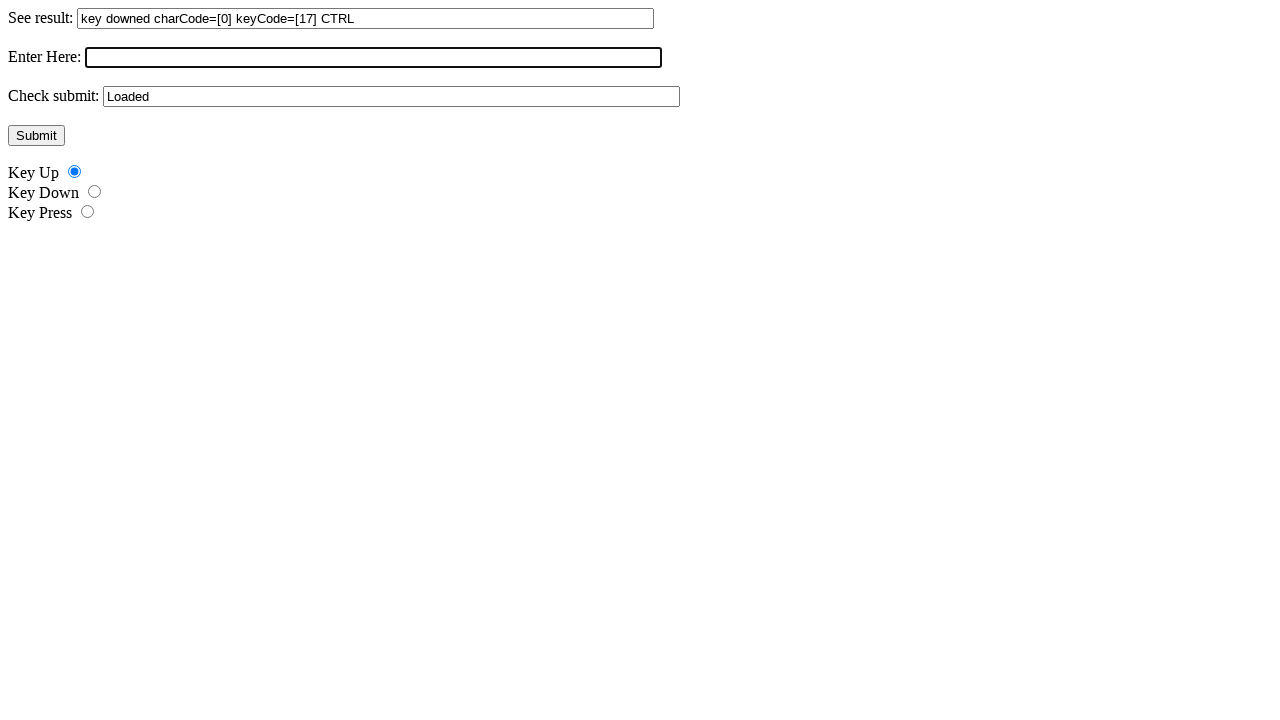

Released Shift key to trigger keyup event
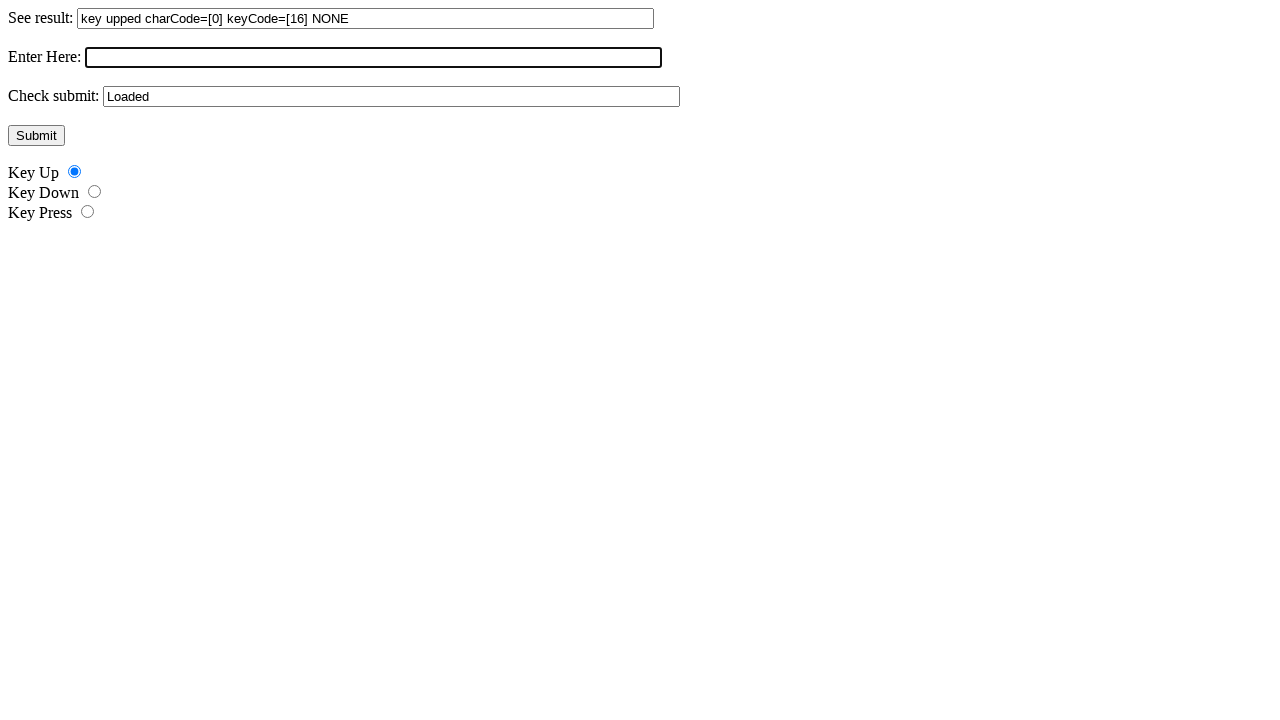

Selected key_press detection radio button at (88, 212) on #r3
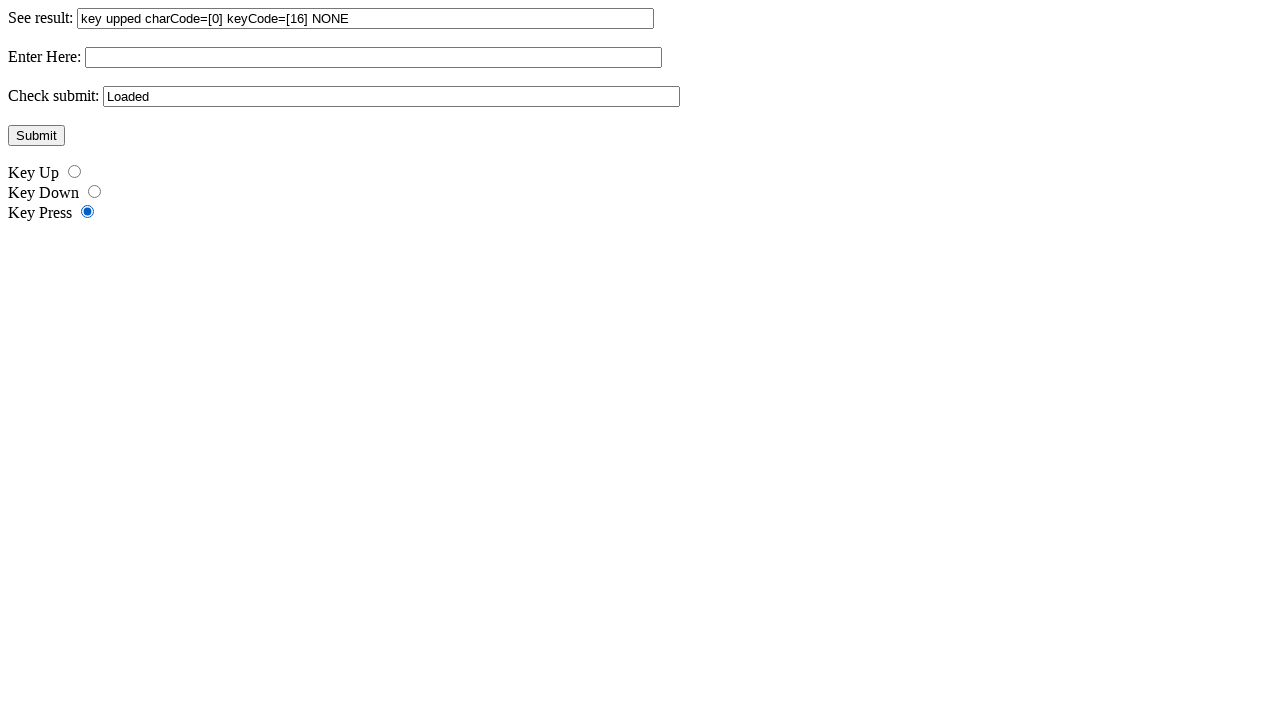

Clicked input field to focus at (374, 58) on xpath=//form[@name="f1"]/input >> nth=1
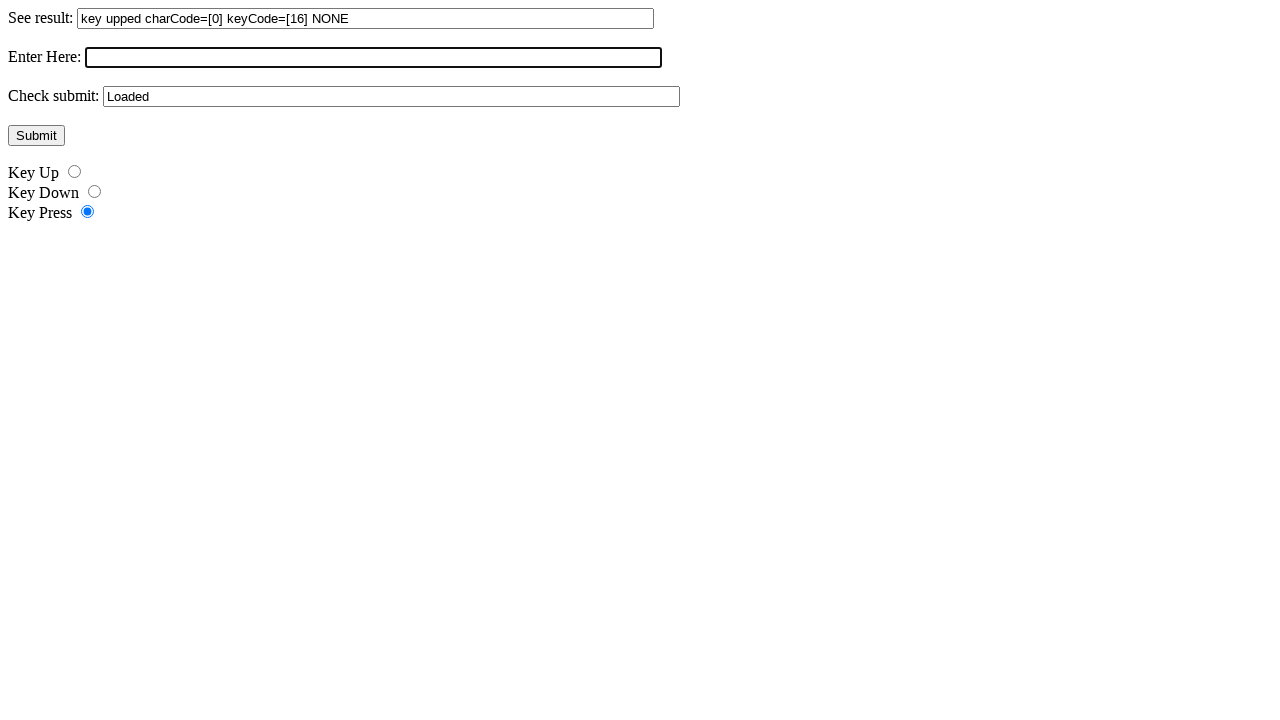

Typed 'a' character to trigger keypress event
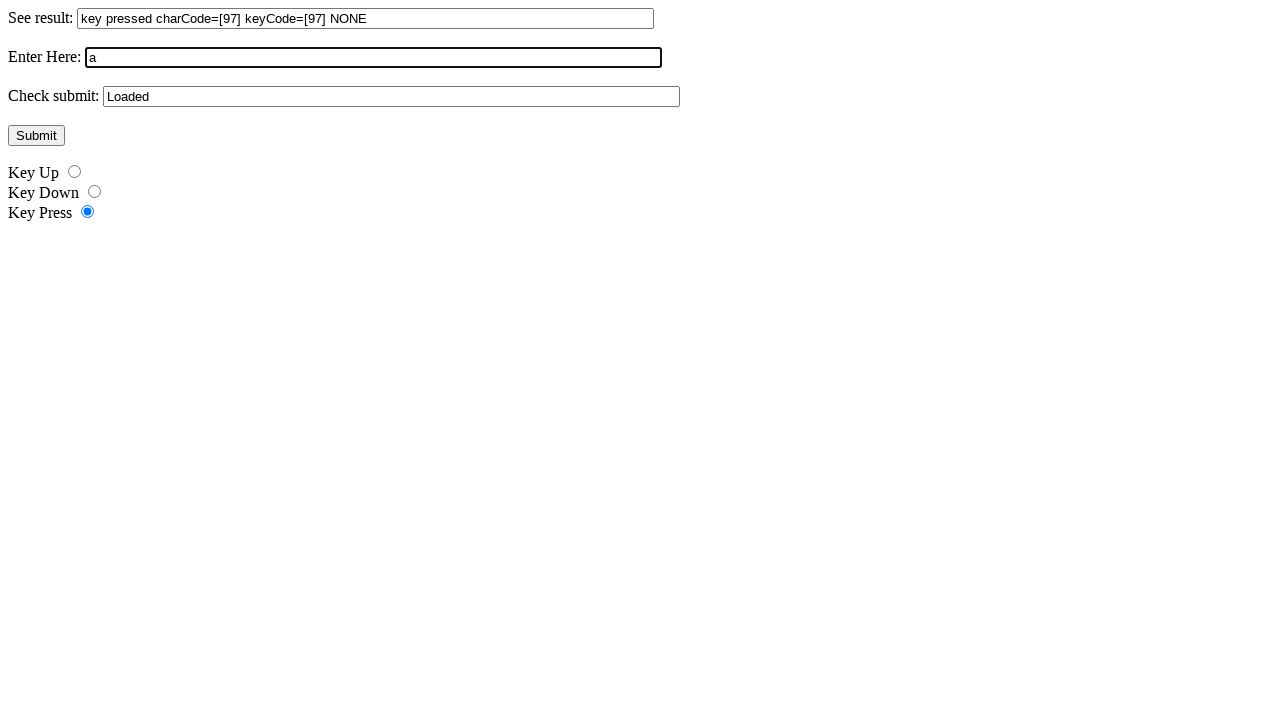

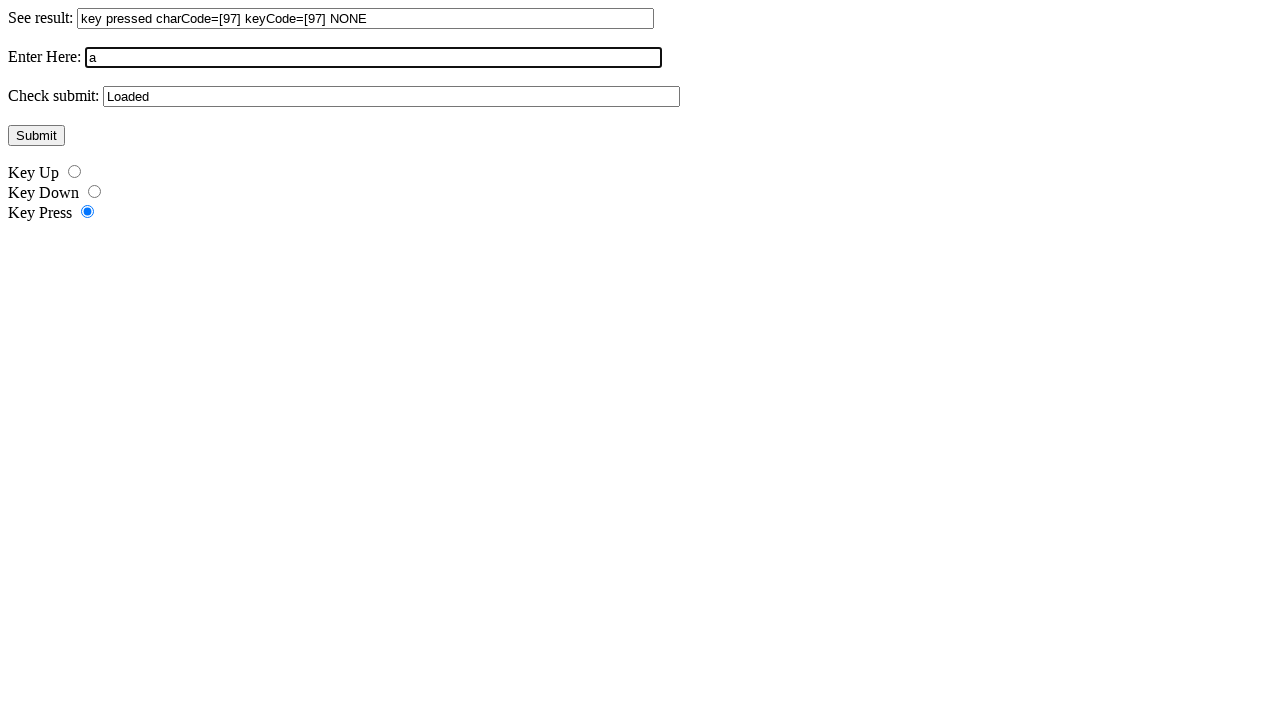